Demonstrates click-and-hold, move, and release mouse actions by dragging box A to box B with explicit release

Starting URL: https://crossbrowsertesting.github.io/drag-and-drop

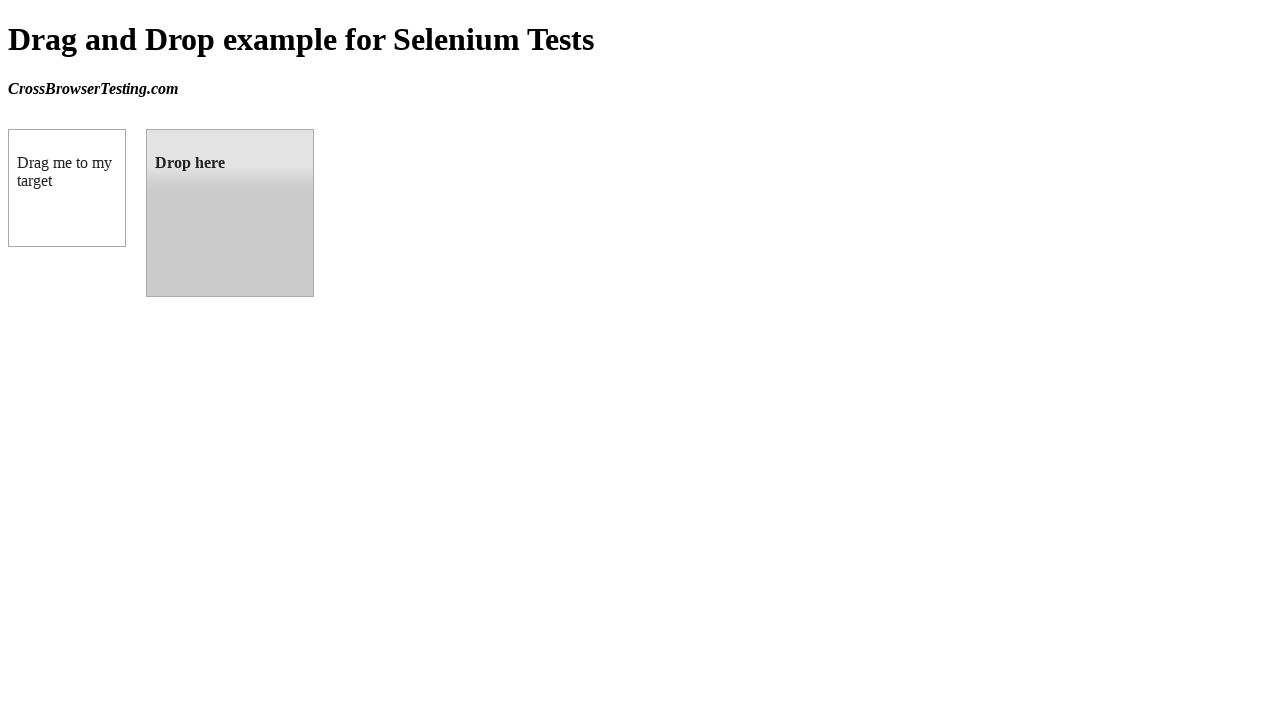

Located source element (box A)
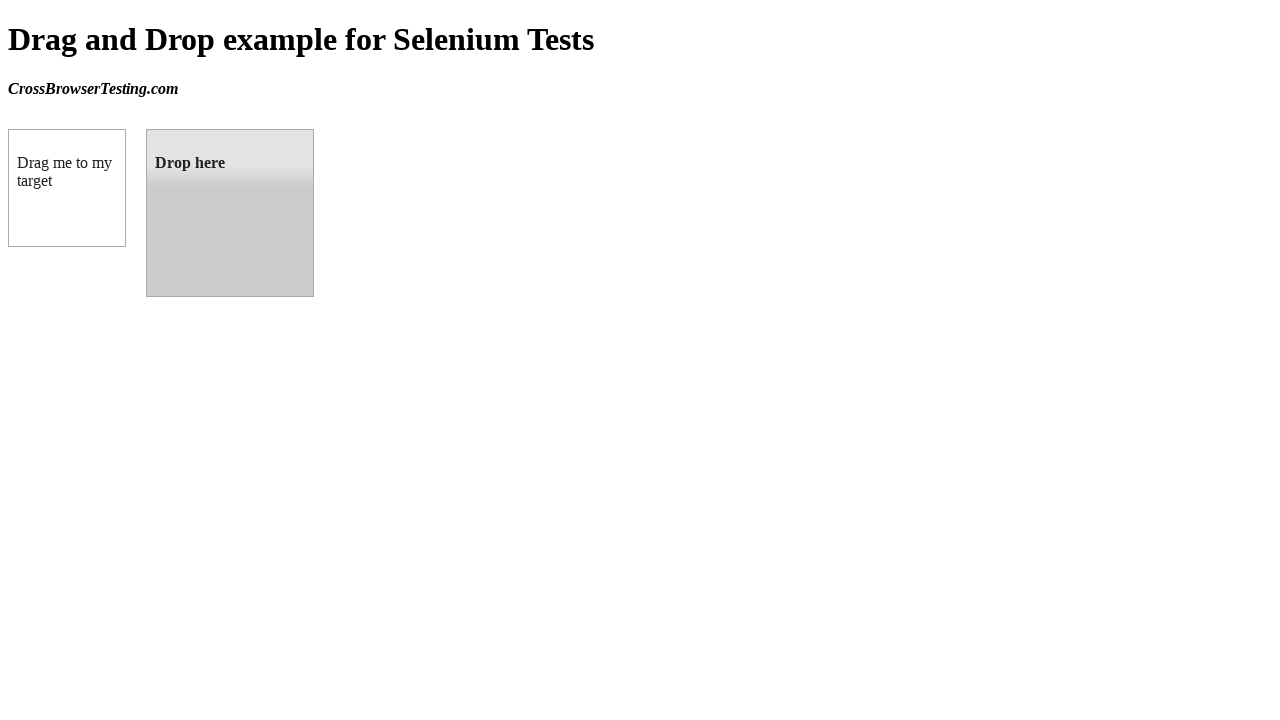

Located target element (box B)
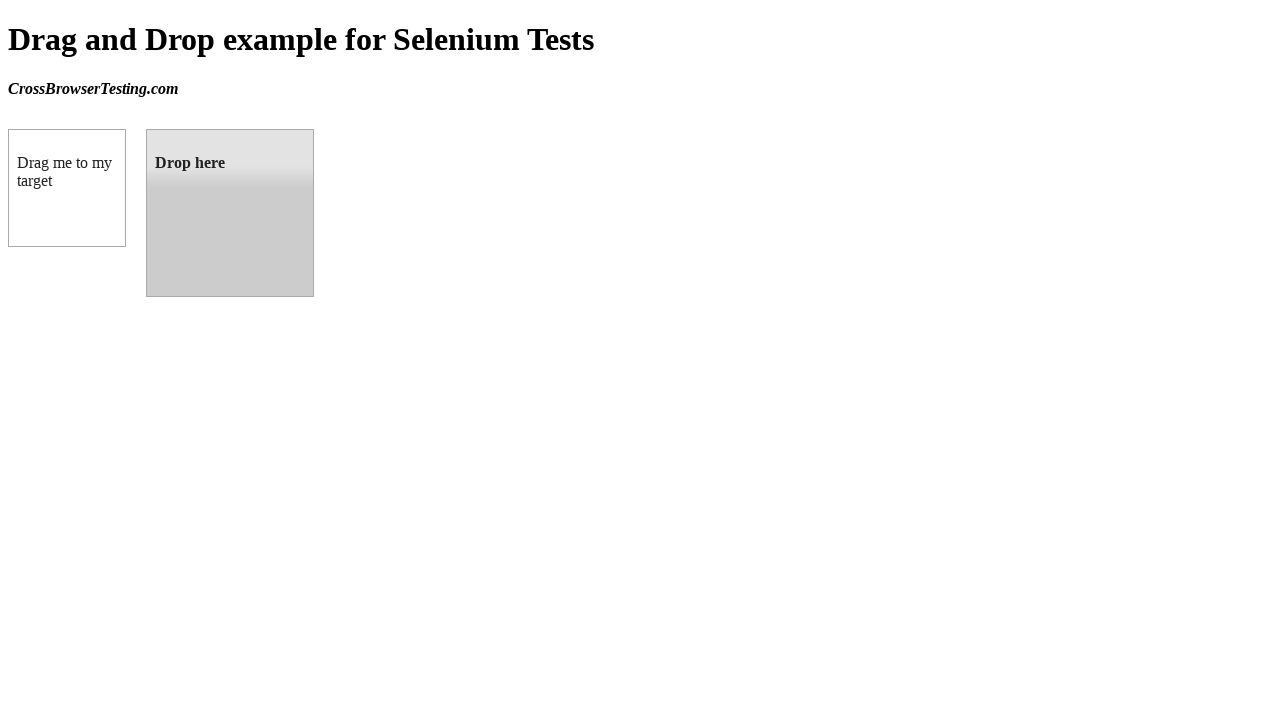

Retrieved bounding box for source element
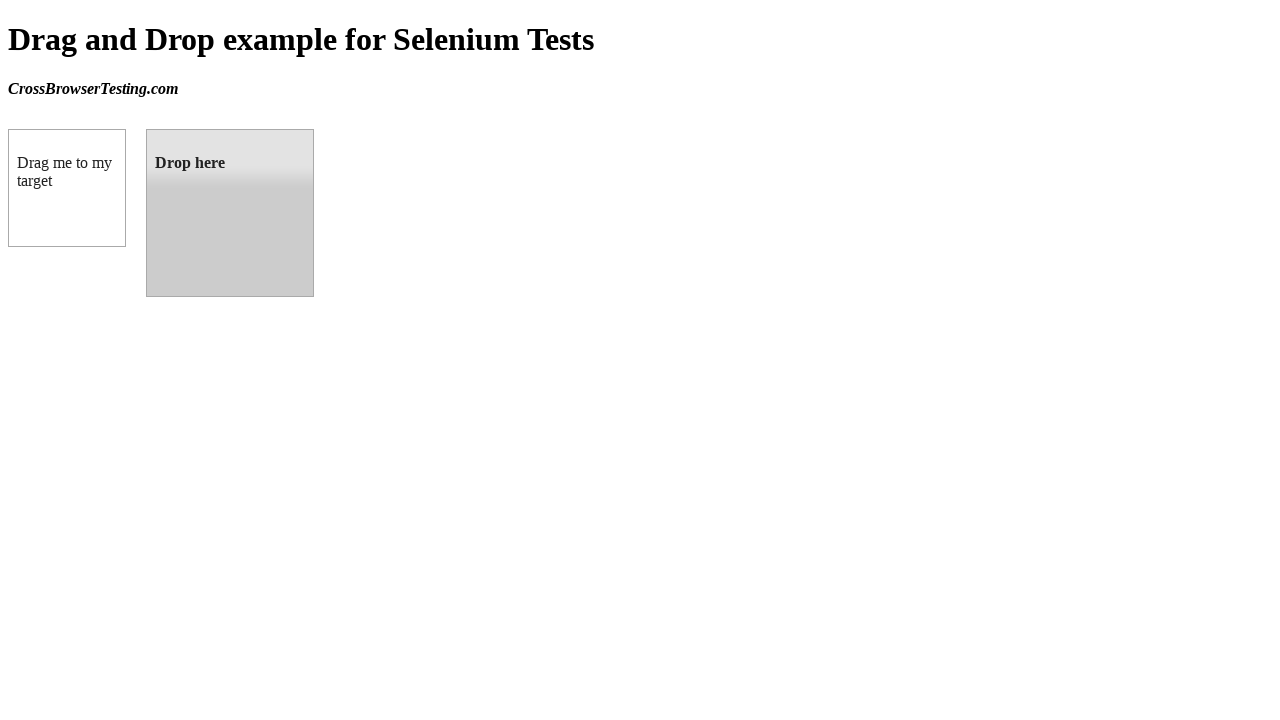

Retrieved bounding box for target element
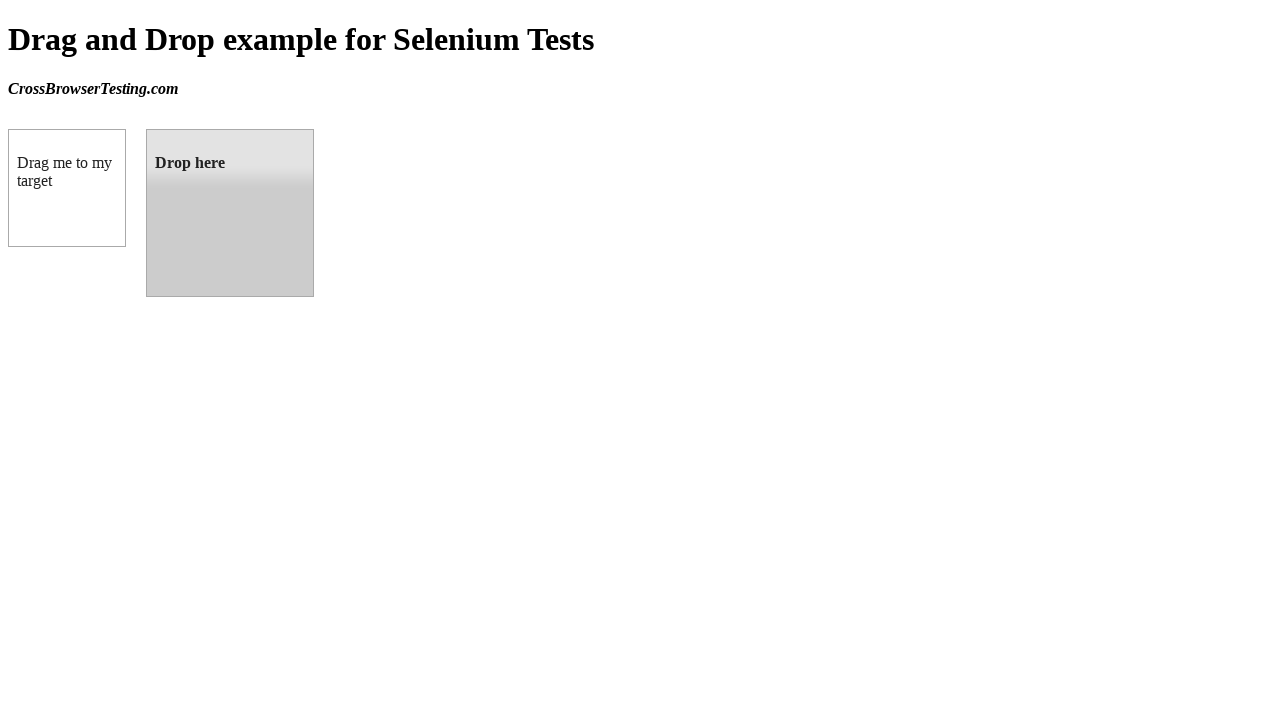

Moved mouse to center of source element (box A) at (67, 188)
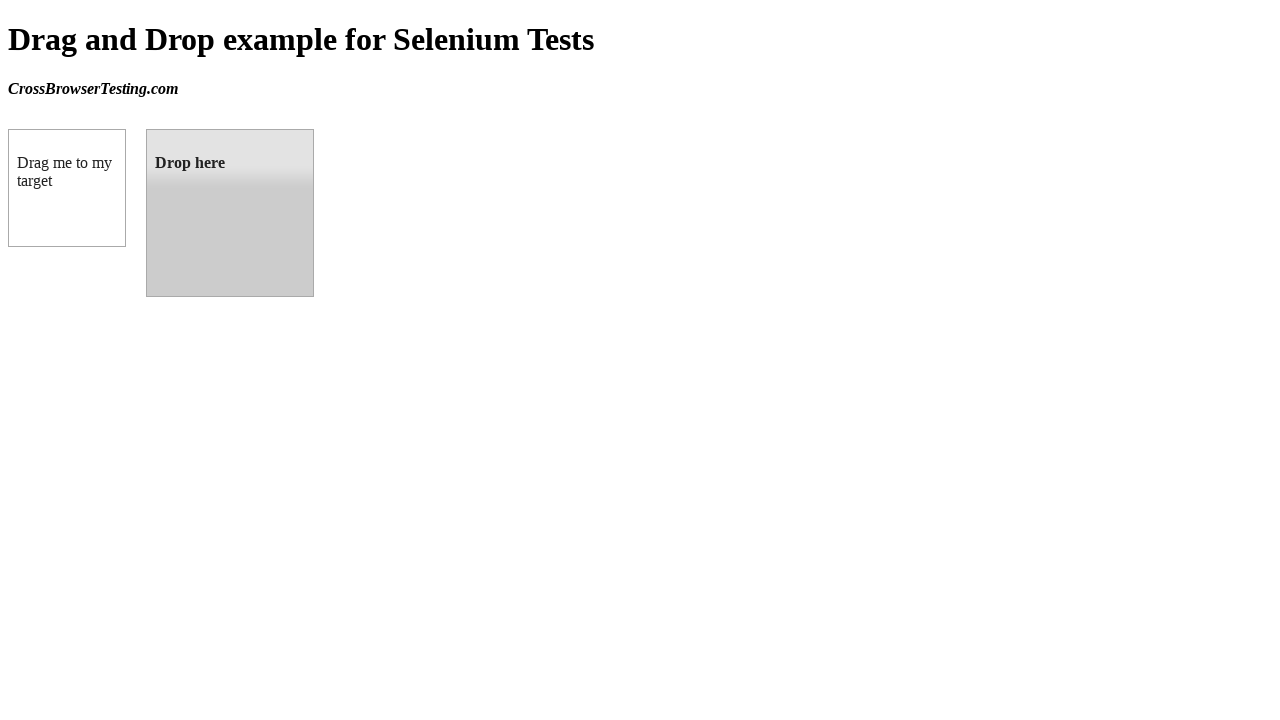

Pressed mouse button down (click-and-hold) at (67, 188)
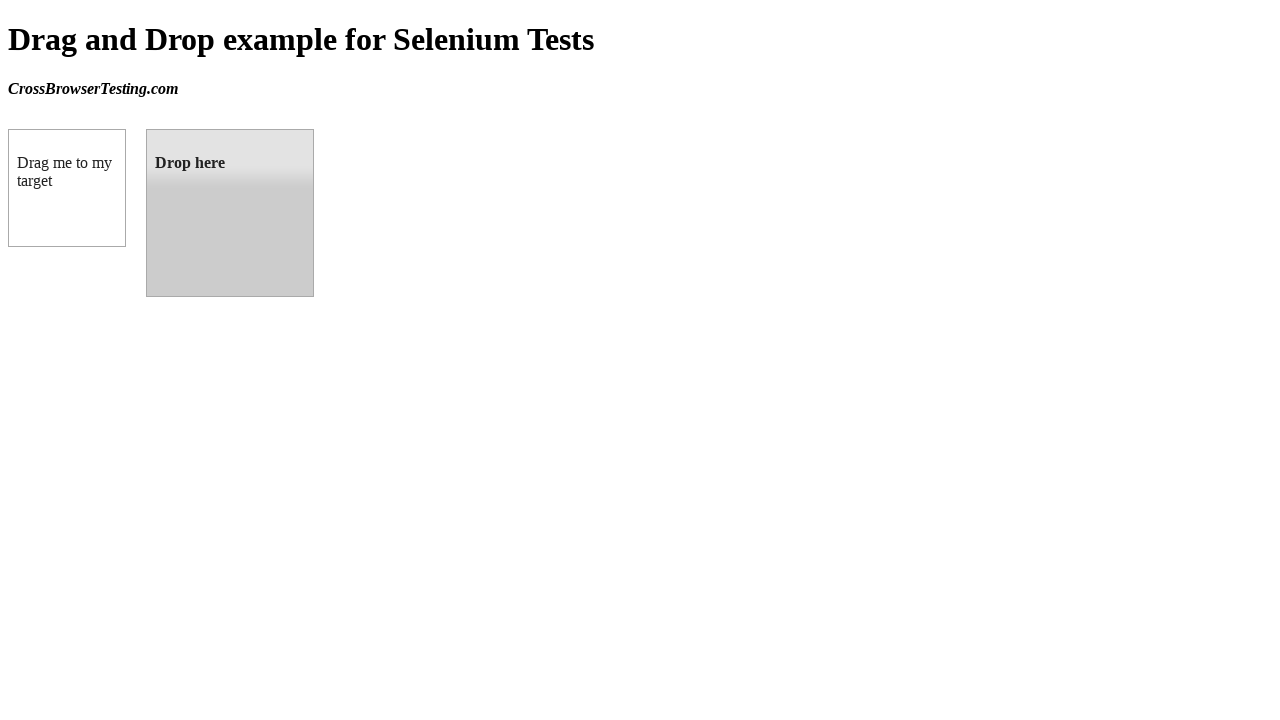

Dragged mouse to center of target element (box B) at (230, 213)
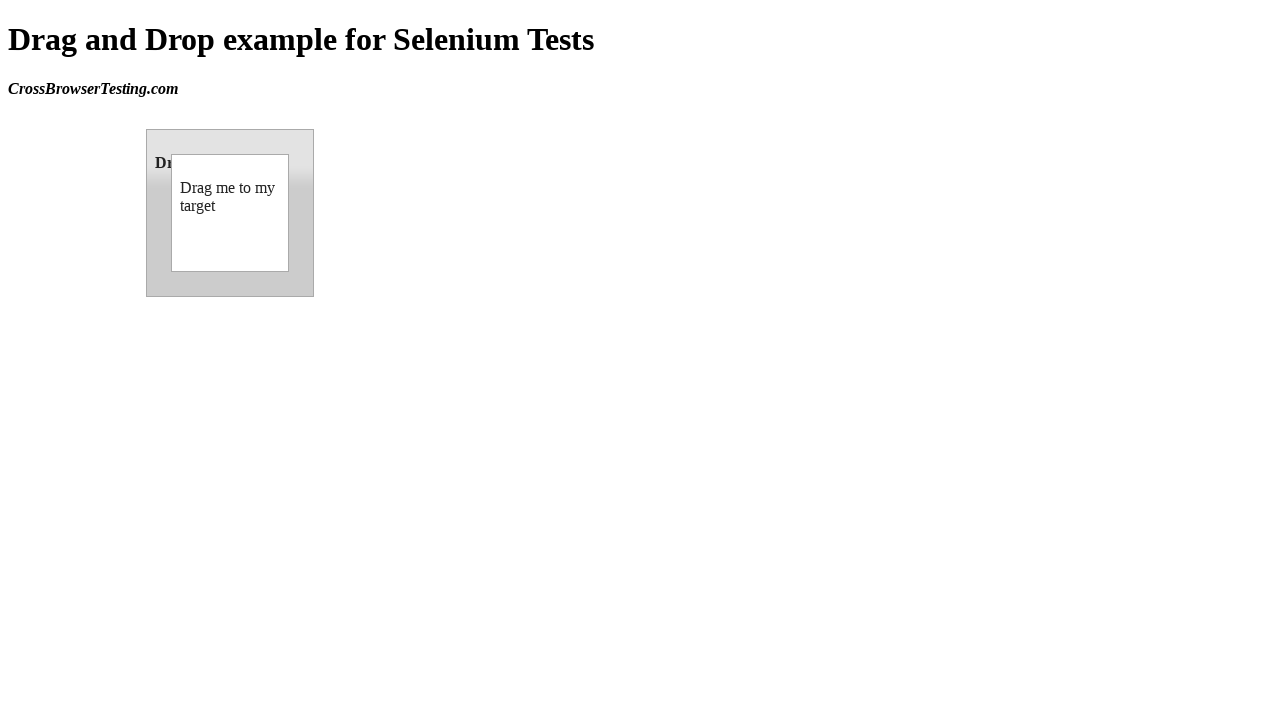

Released mouse button to complete drag-and-drop at (230, 213)
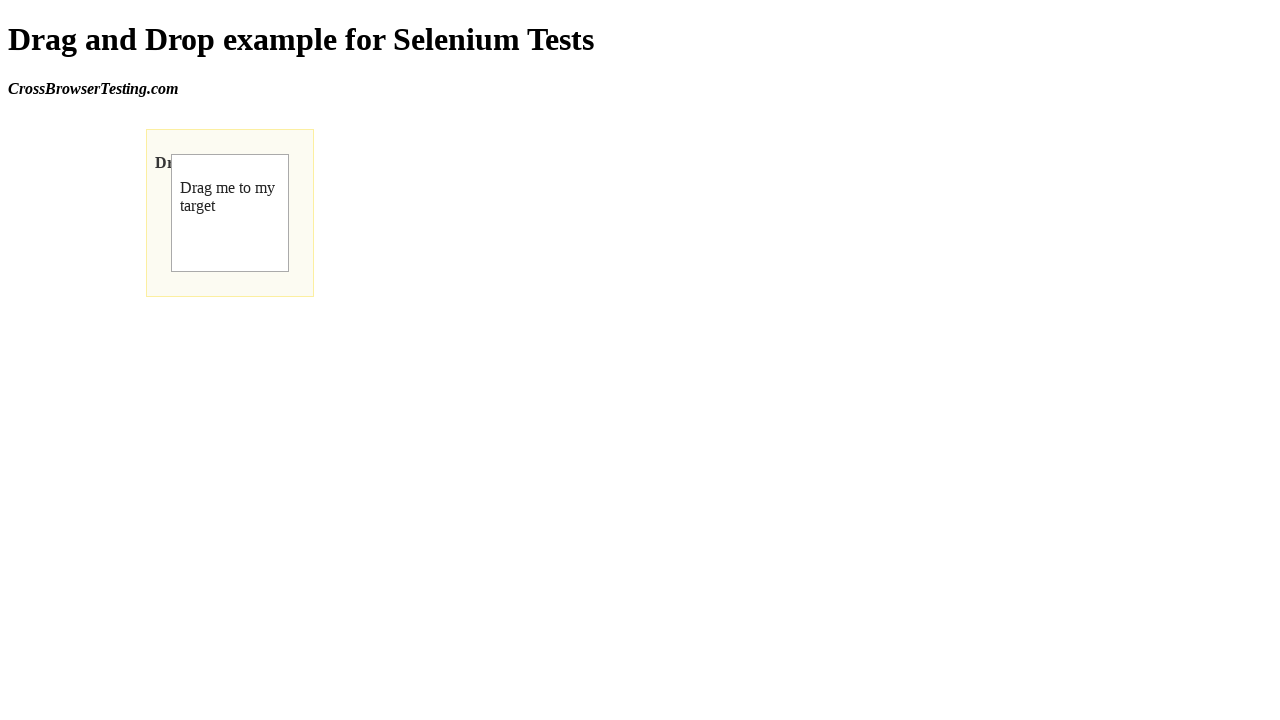

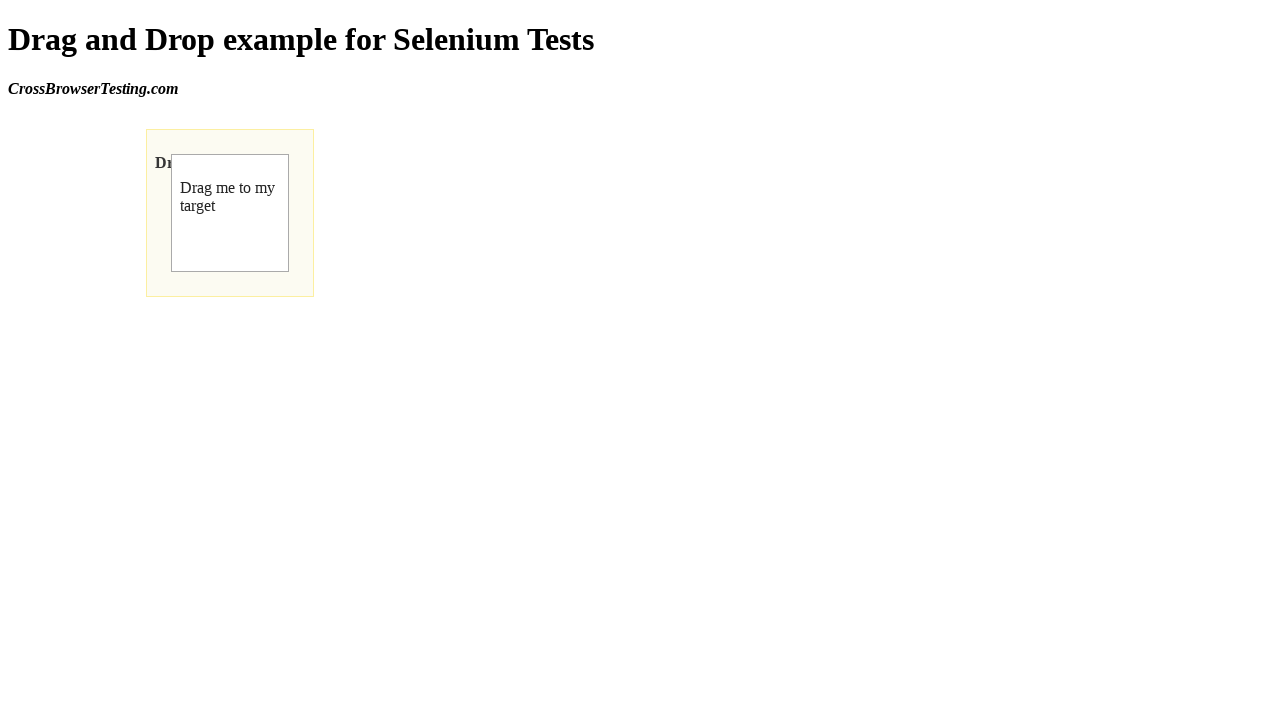